Tests window handling by clicking a link to open a new window, extracting email text from the child window, and using it to fill the username field in the parent window

Starting URL: https://rahulshettyacademy.com/loginpagePractise/

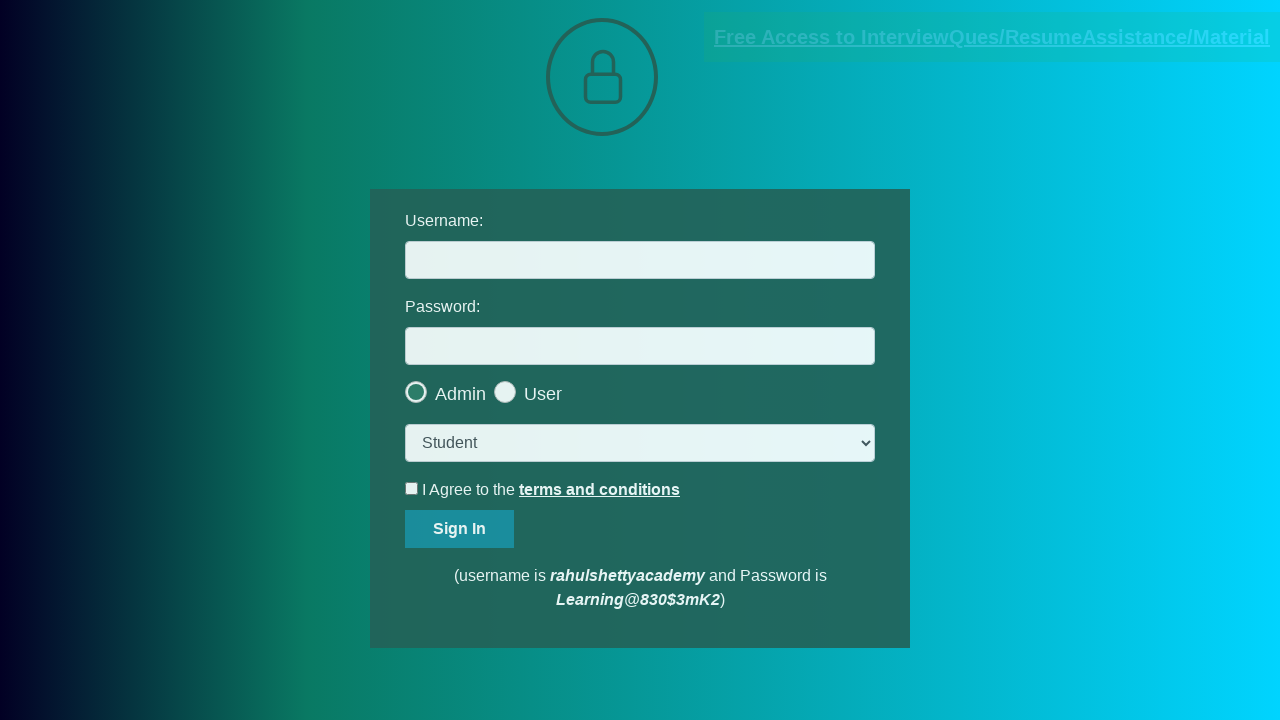

Clicked blinking text link to open new window at (992, 37) on .blinkingText
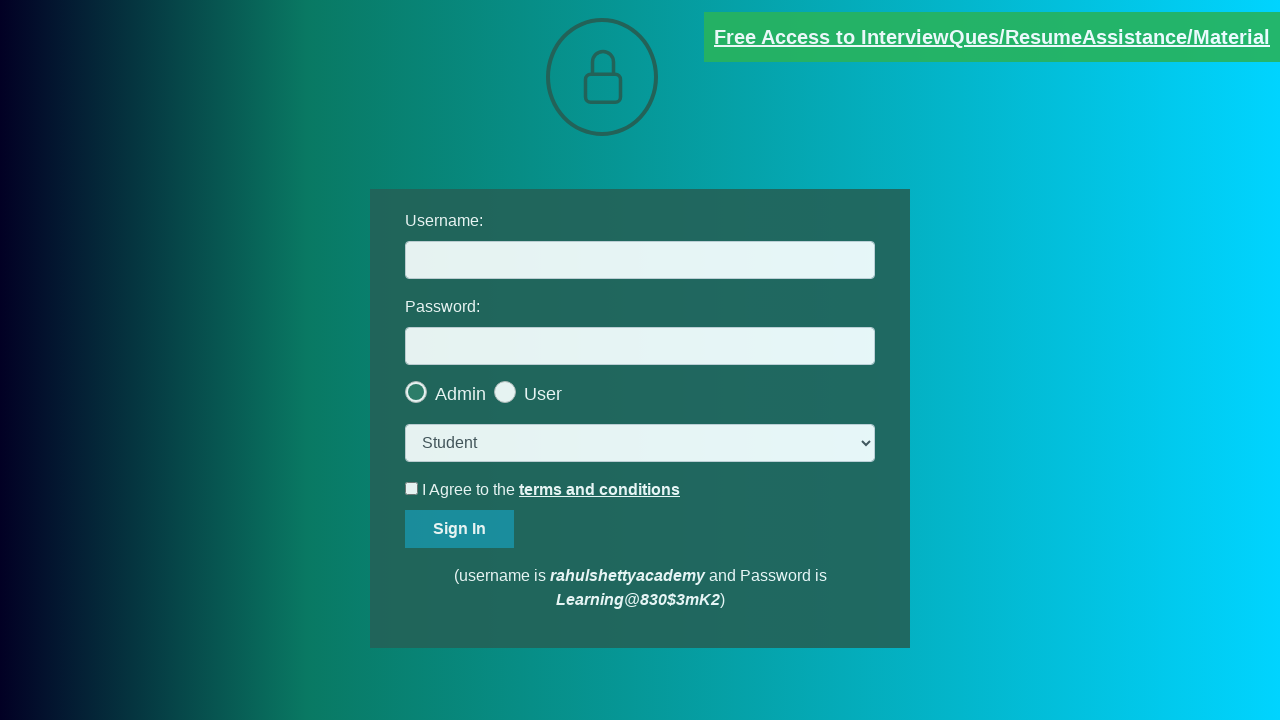

New window opened and captured
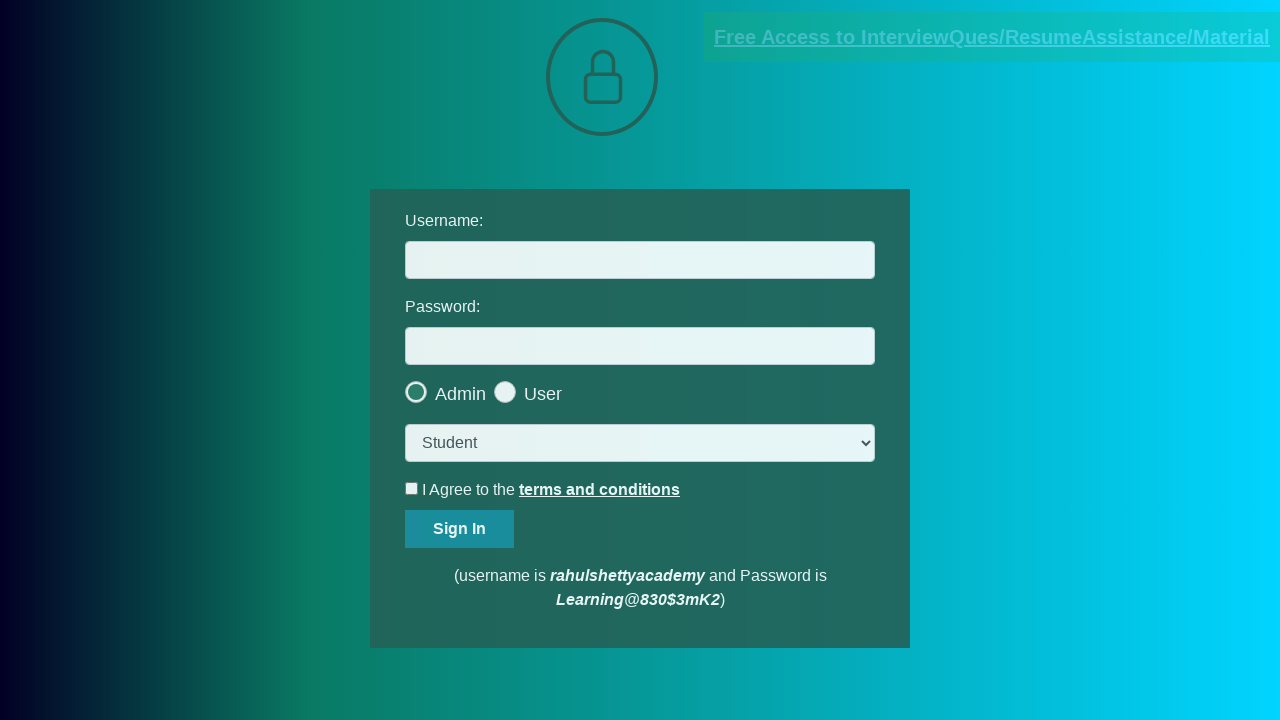

Extracted red paragraph text from child window
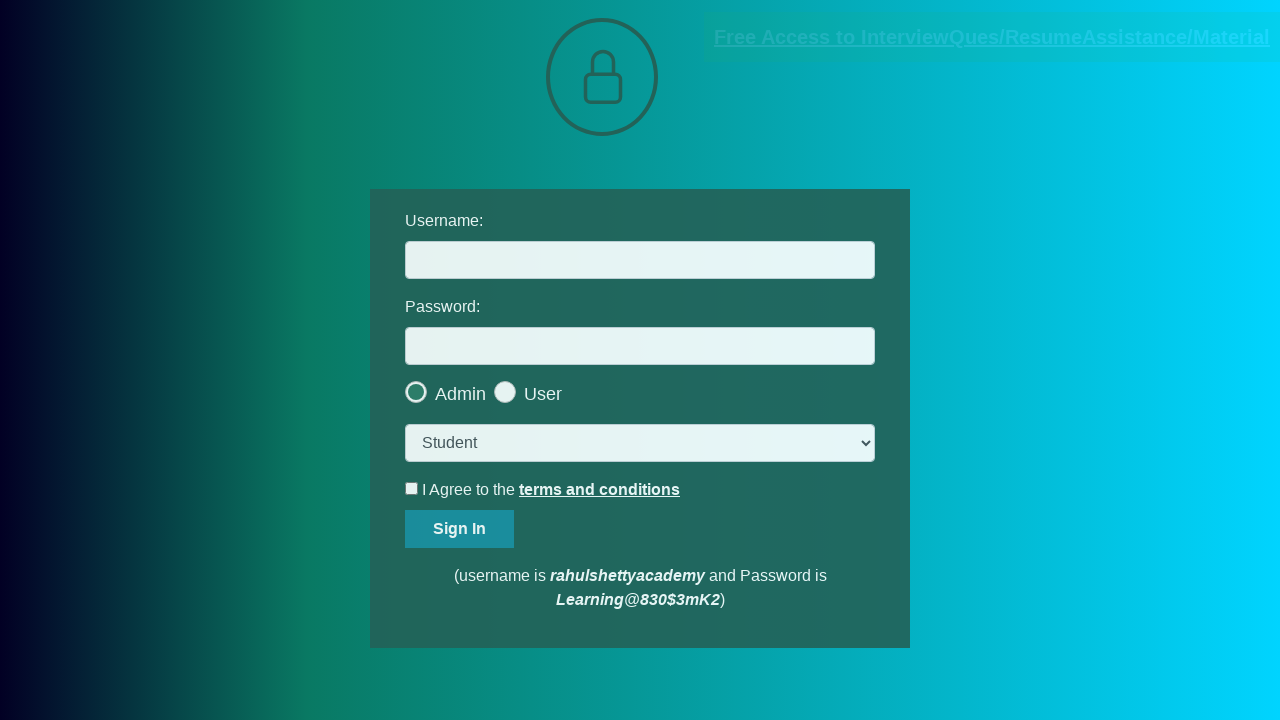

Parsed email address from text: mentor@rahulshettyacademy.com
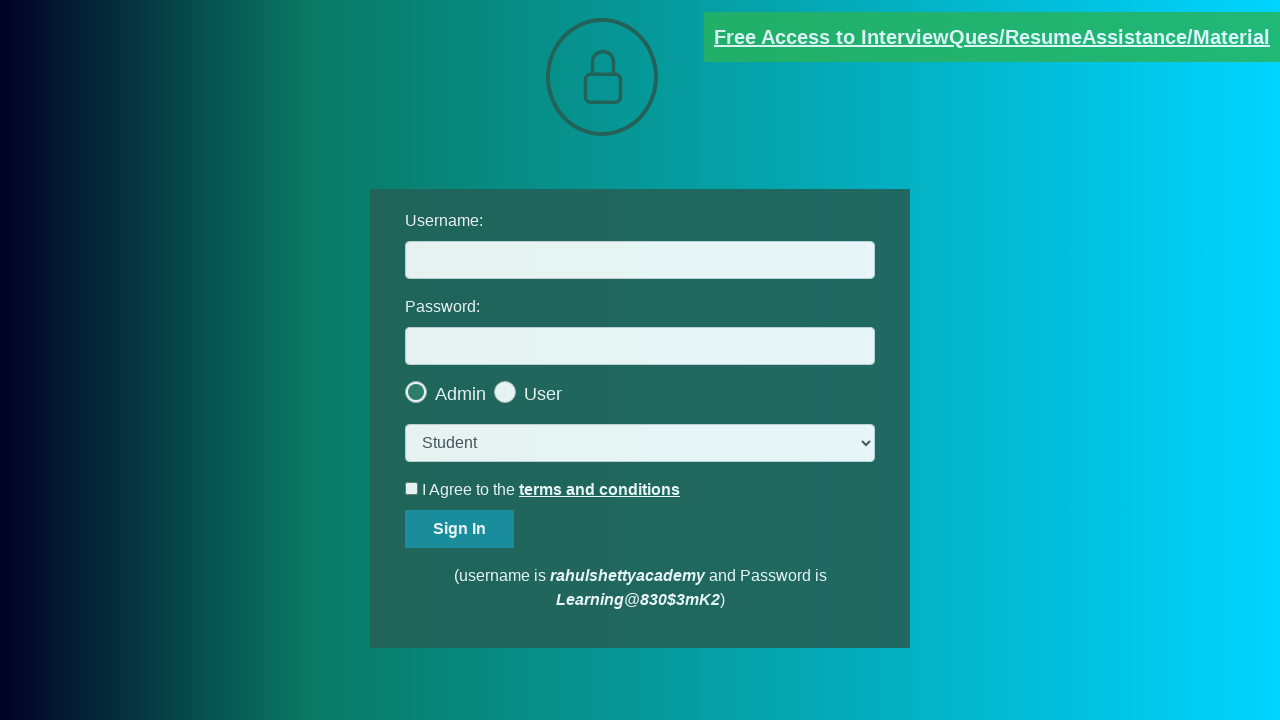

Filled username field in parent window with extracted email: mentor@rahulshettyacademy.com on #username
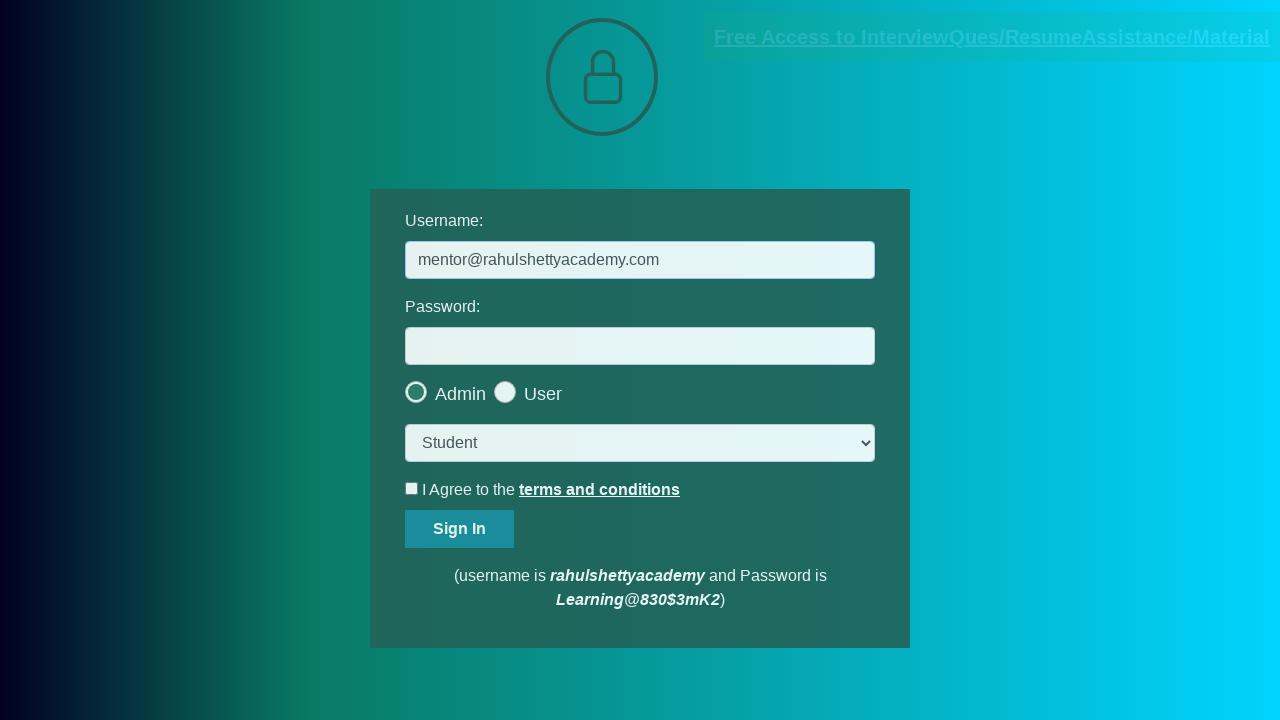

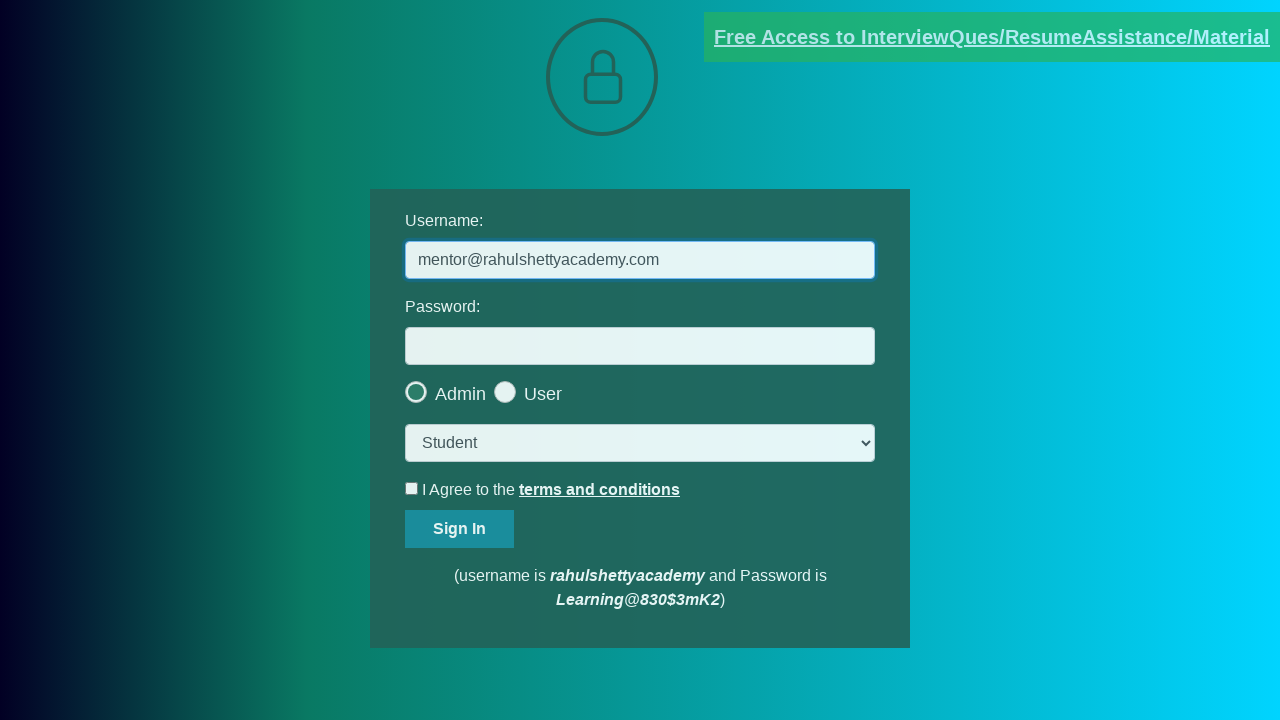